Tests finding a dynamic web element by locating the "Privacy Policy" link in the footer and retrieving its text content

Starting URL: https://www.cavai.com/

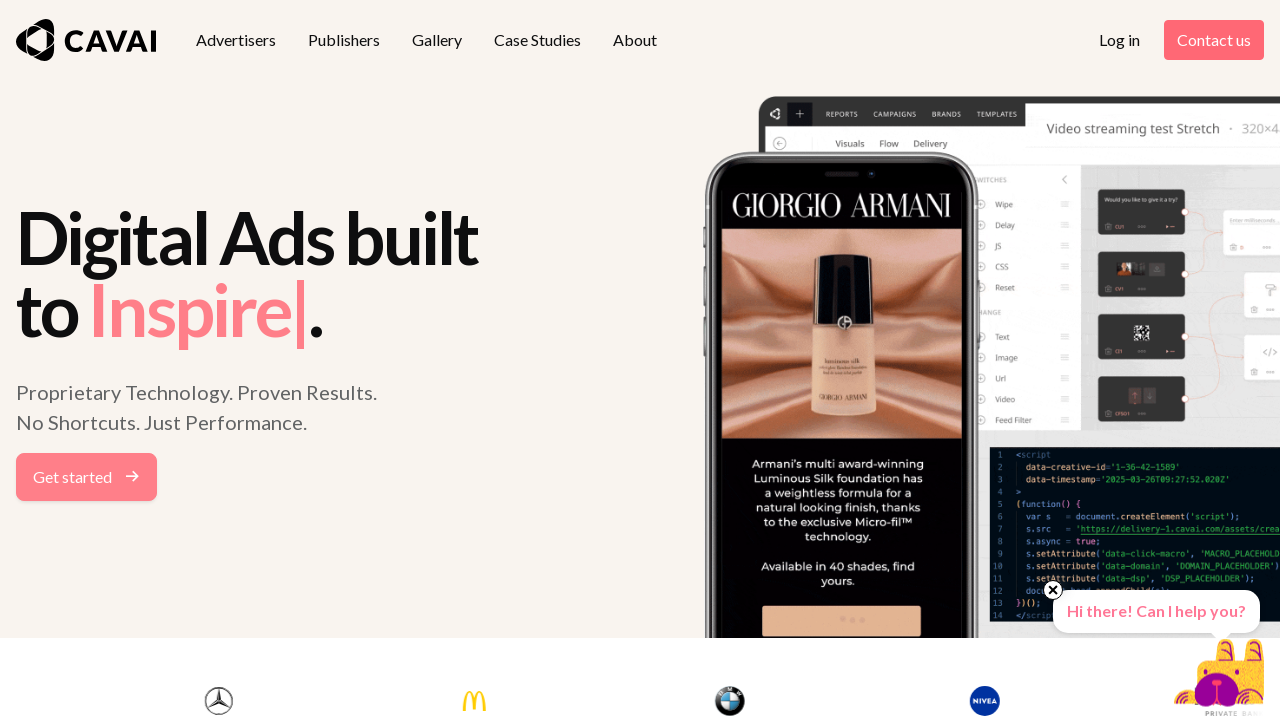

Located Privacy Policy link in footer using XPath
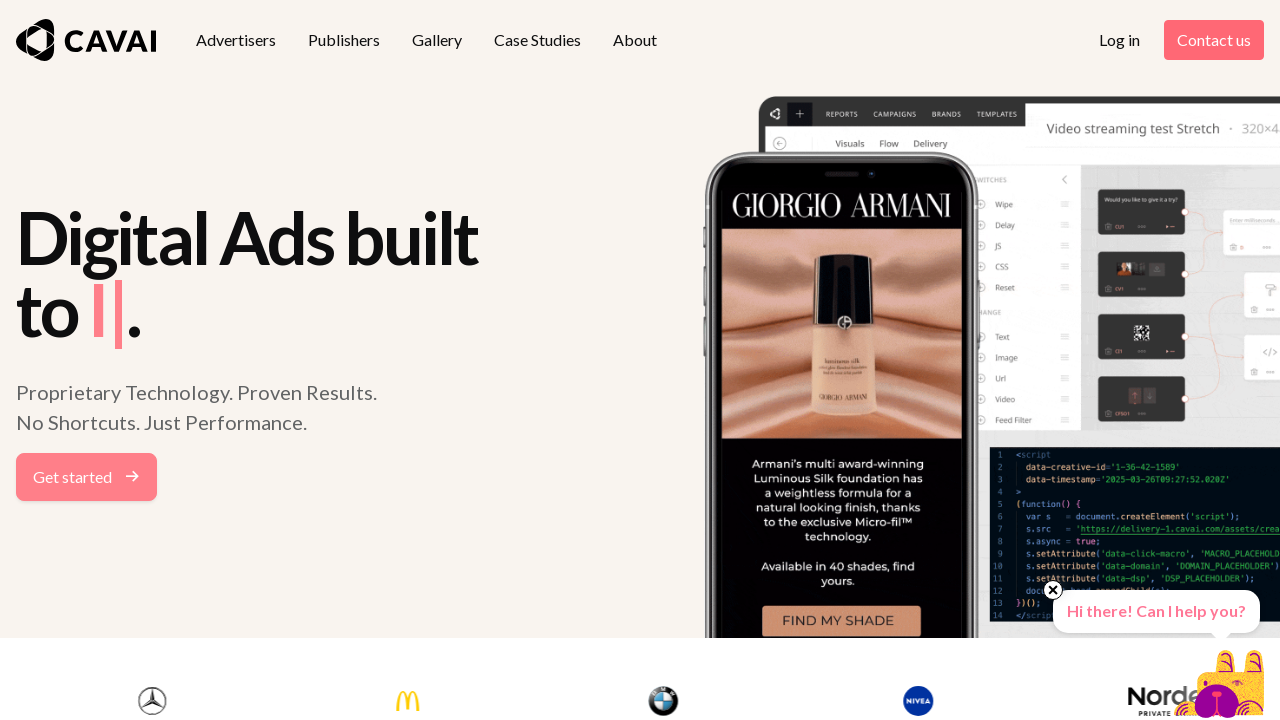

Privacy Policy link became visible
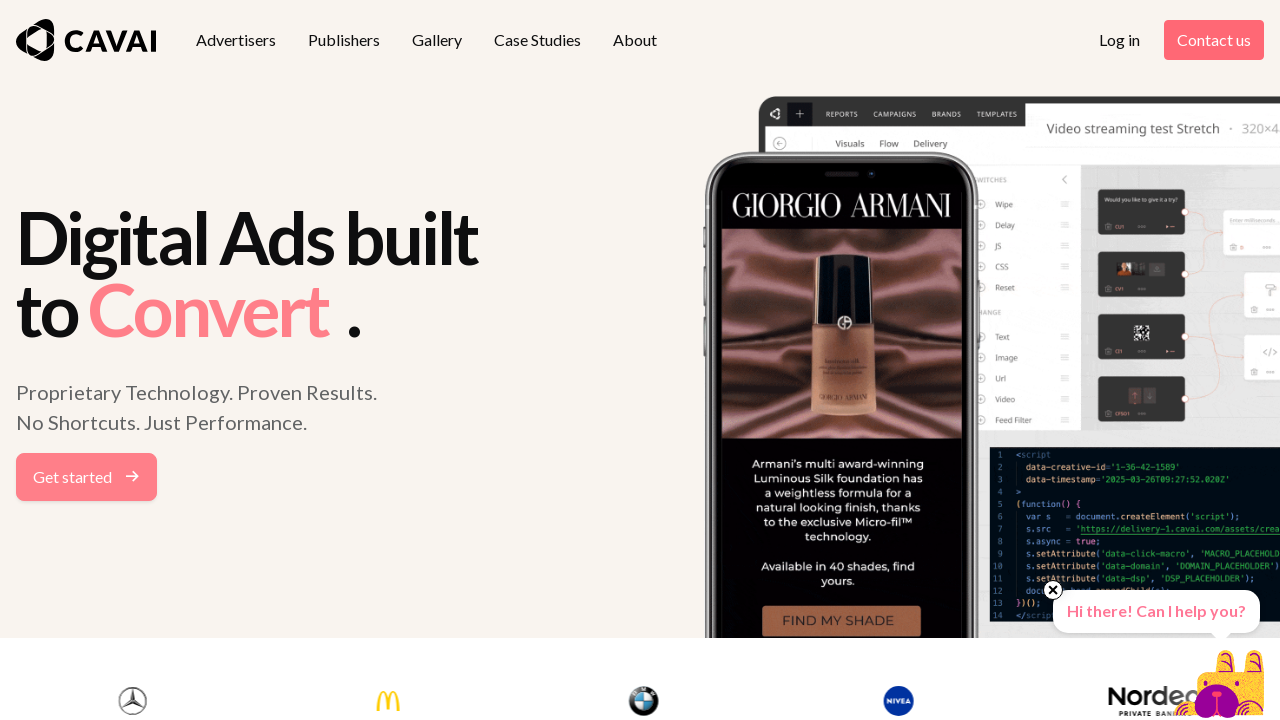

Retrieved text content from Privacy Policy link: 'Privacy Policy'
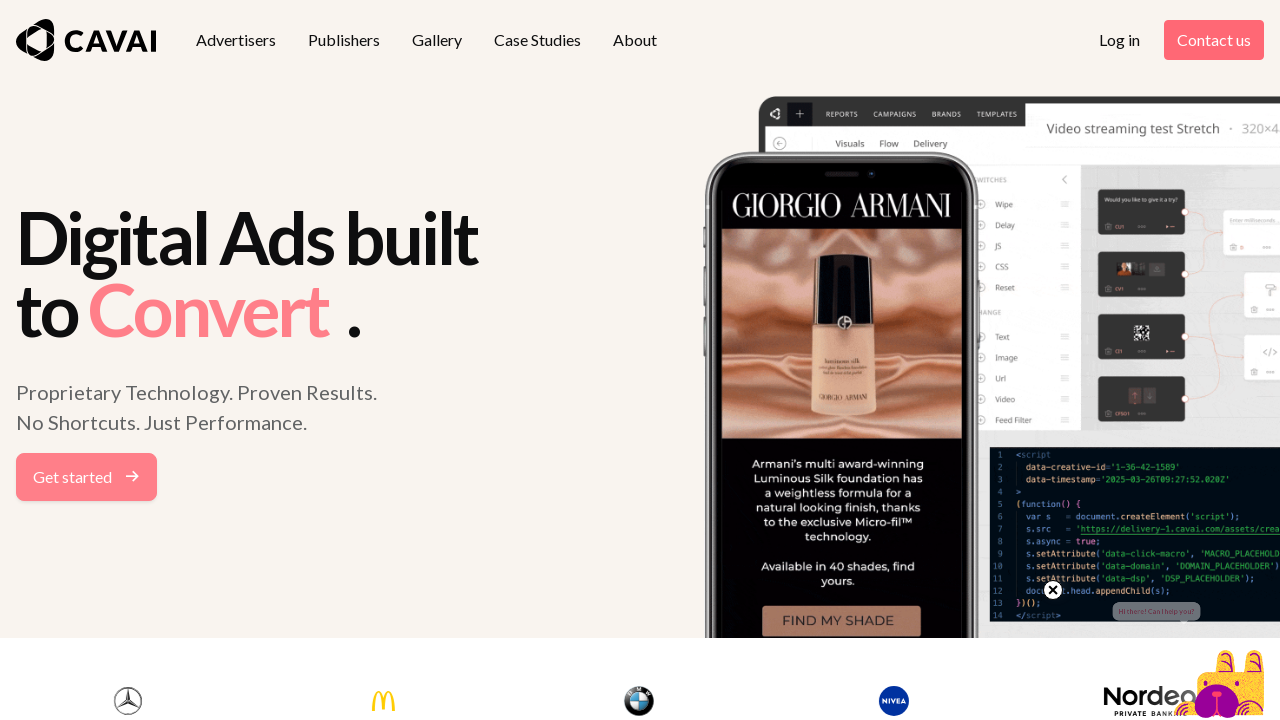

Printed Privacy Policy link text content
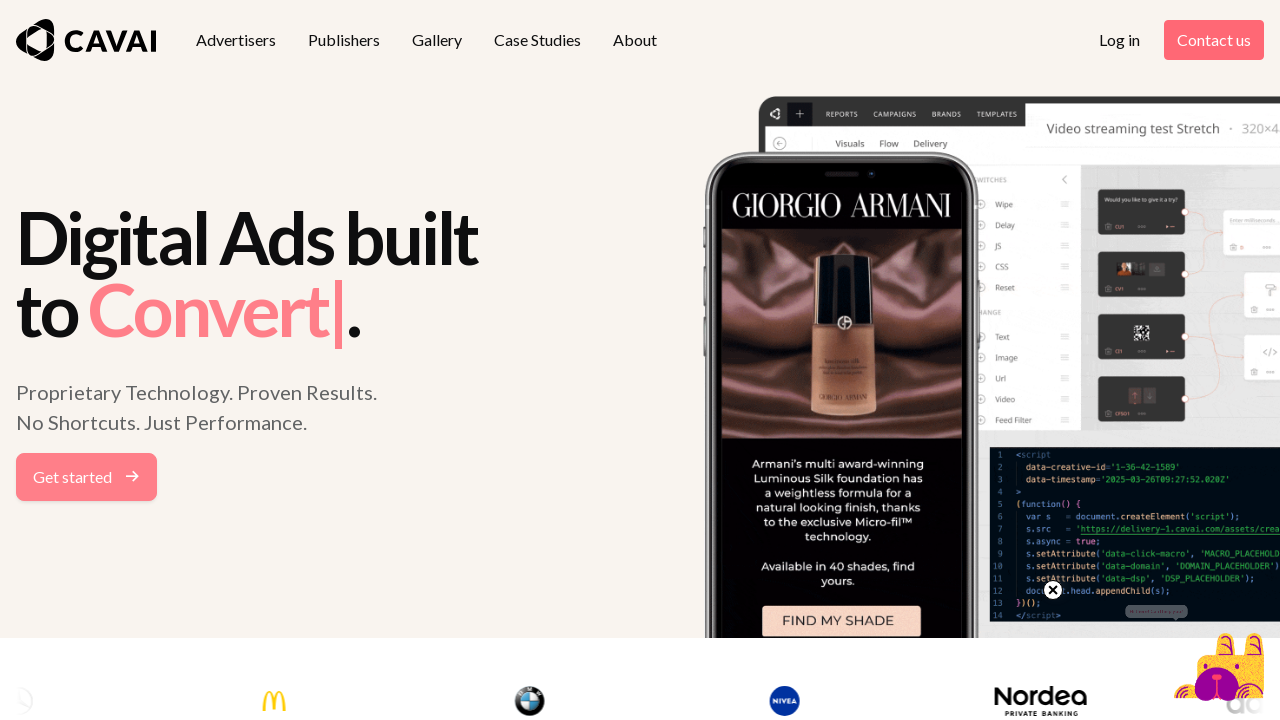

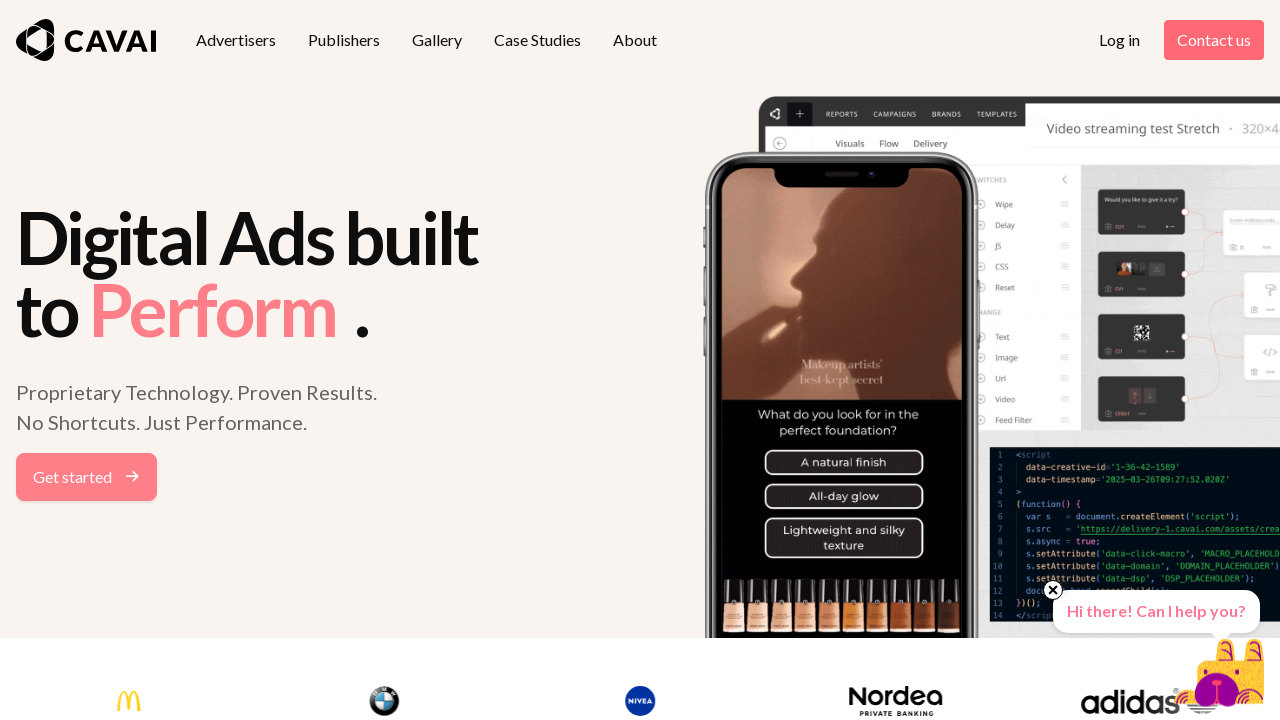